Tests closing a modal dialog by pressing Escape key

Starting URL: https://testpages.eviltester.com/styled/alerts/fake-alert-test.html

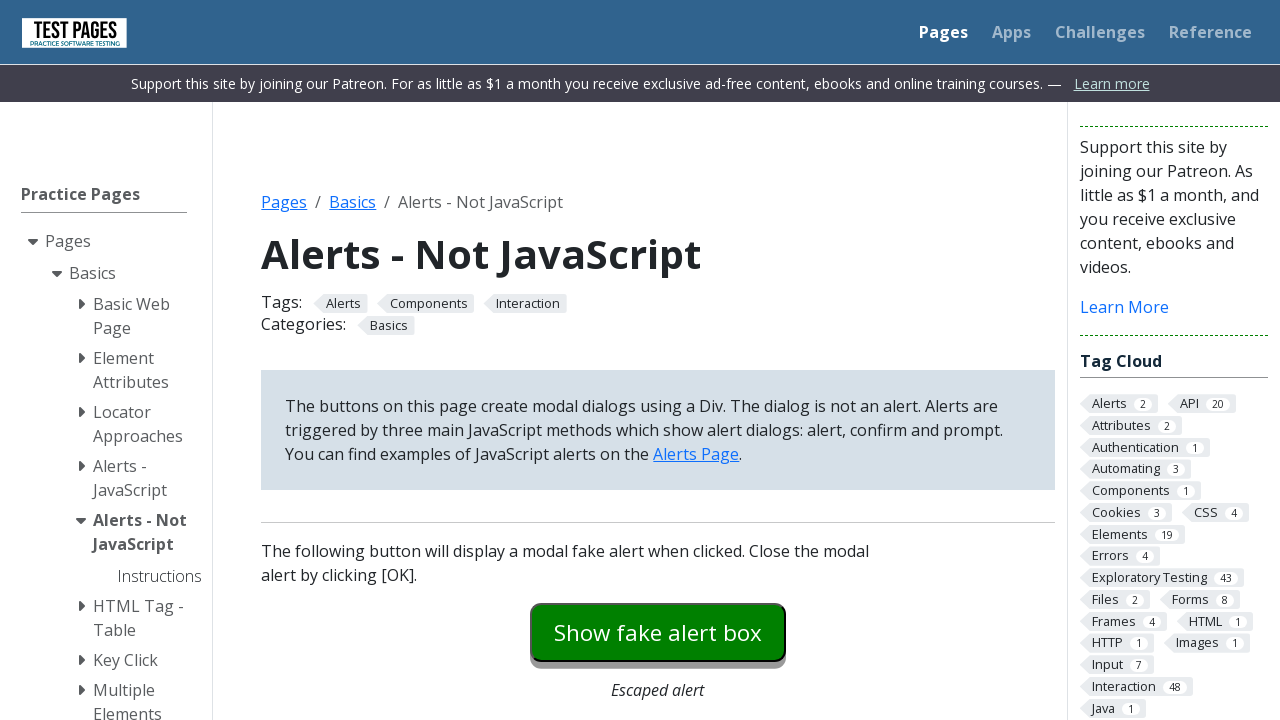

Clicked modal dialog trigger button at (658, 360) on #modaldialog
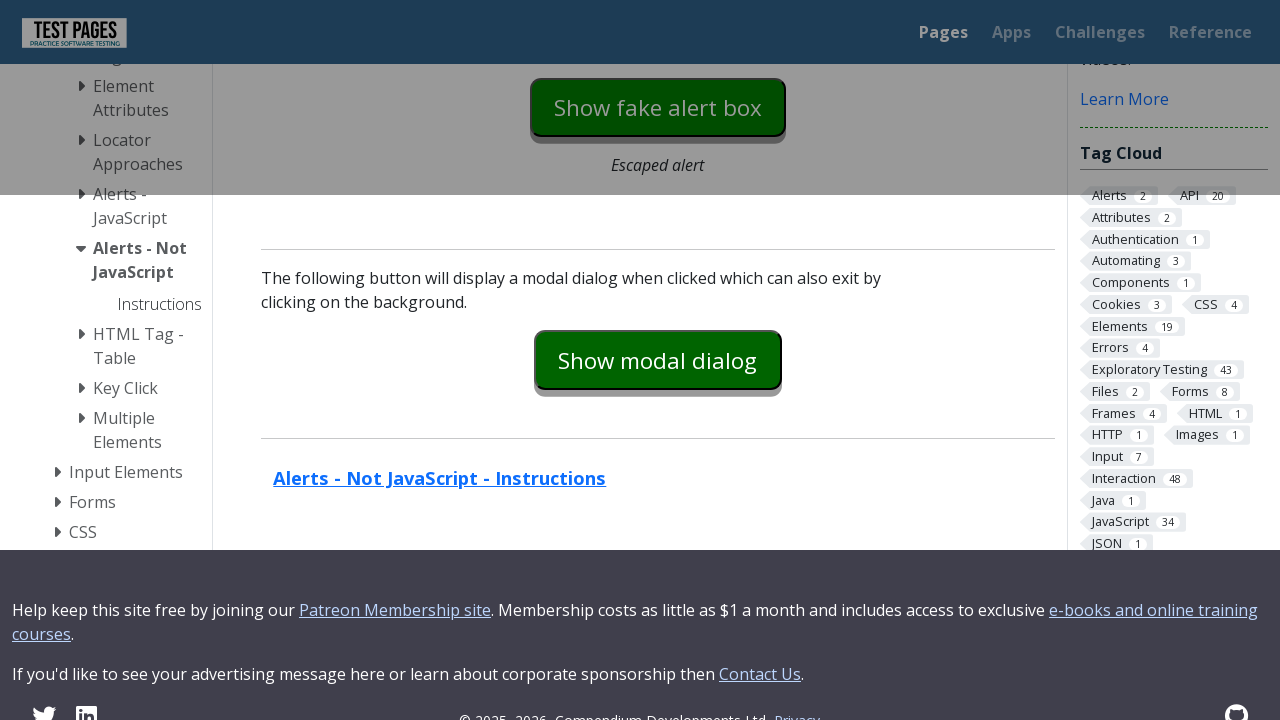

Dialog text appeared and is visible
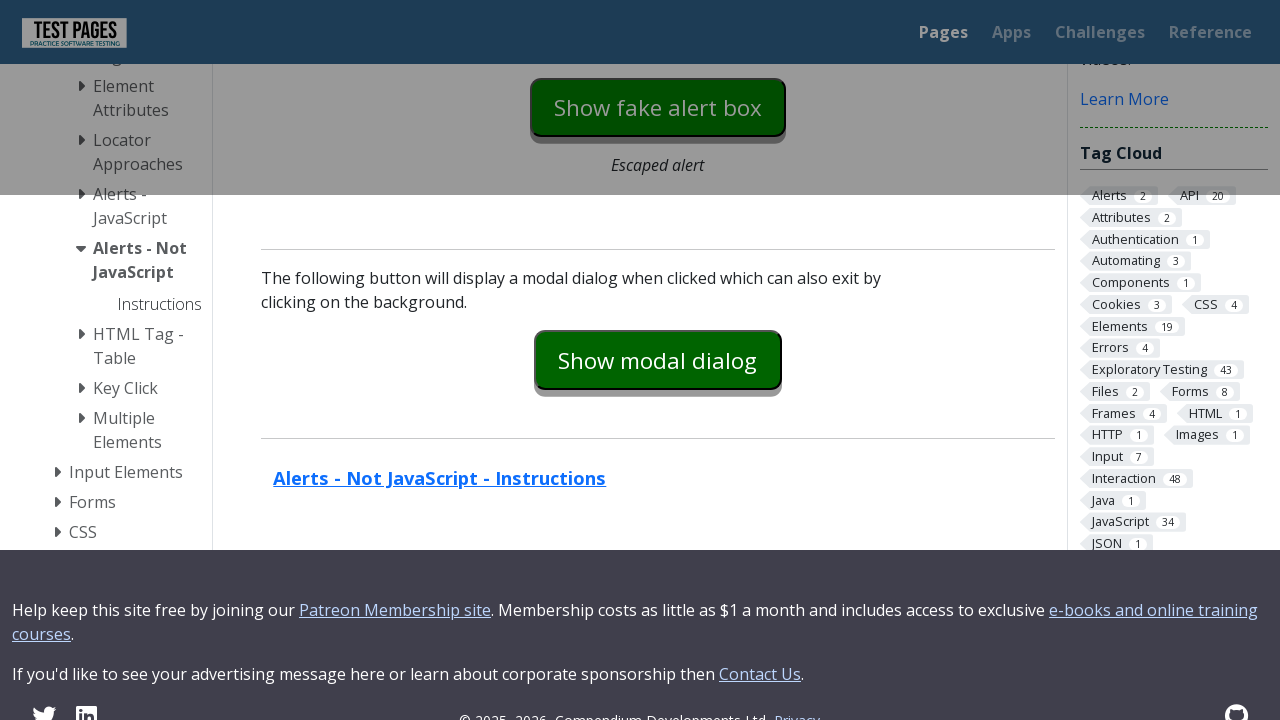

Pressed Escape key on OK button to close modal dialog on #dialog-ok
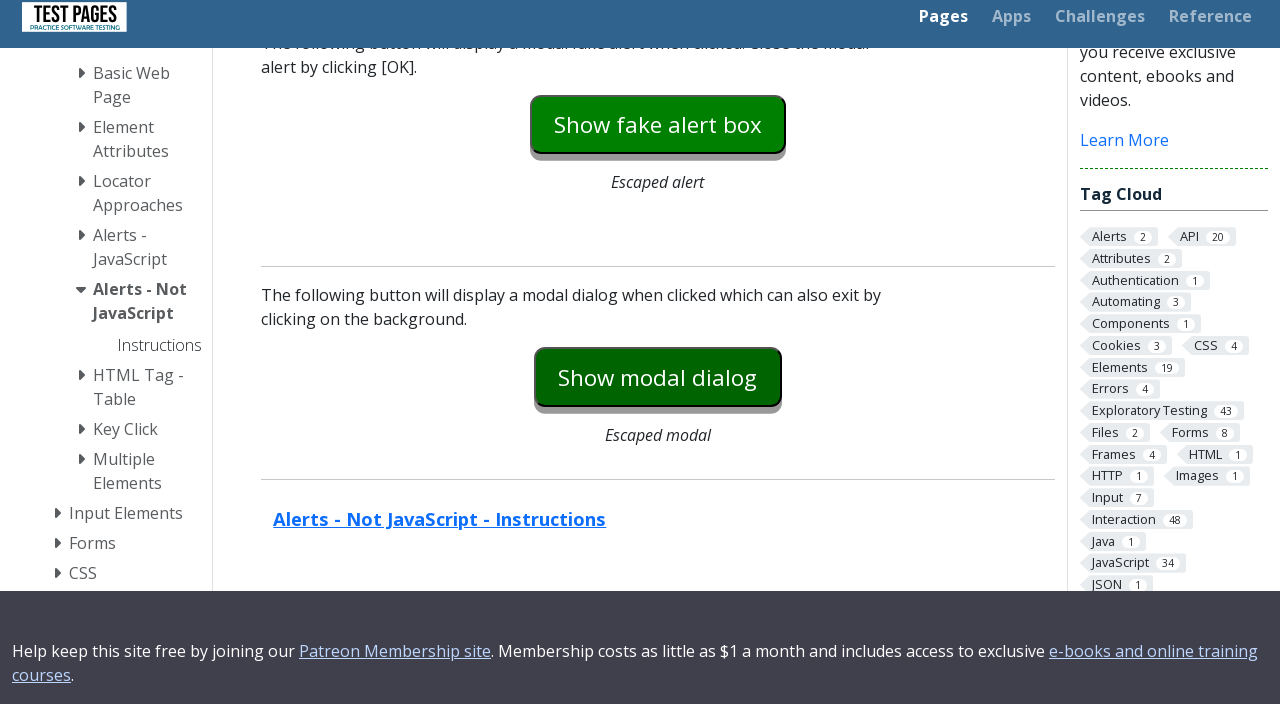

Verified dialog is hidden after pressing Escape
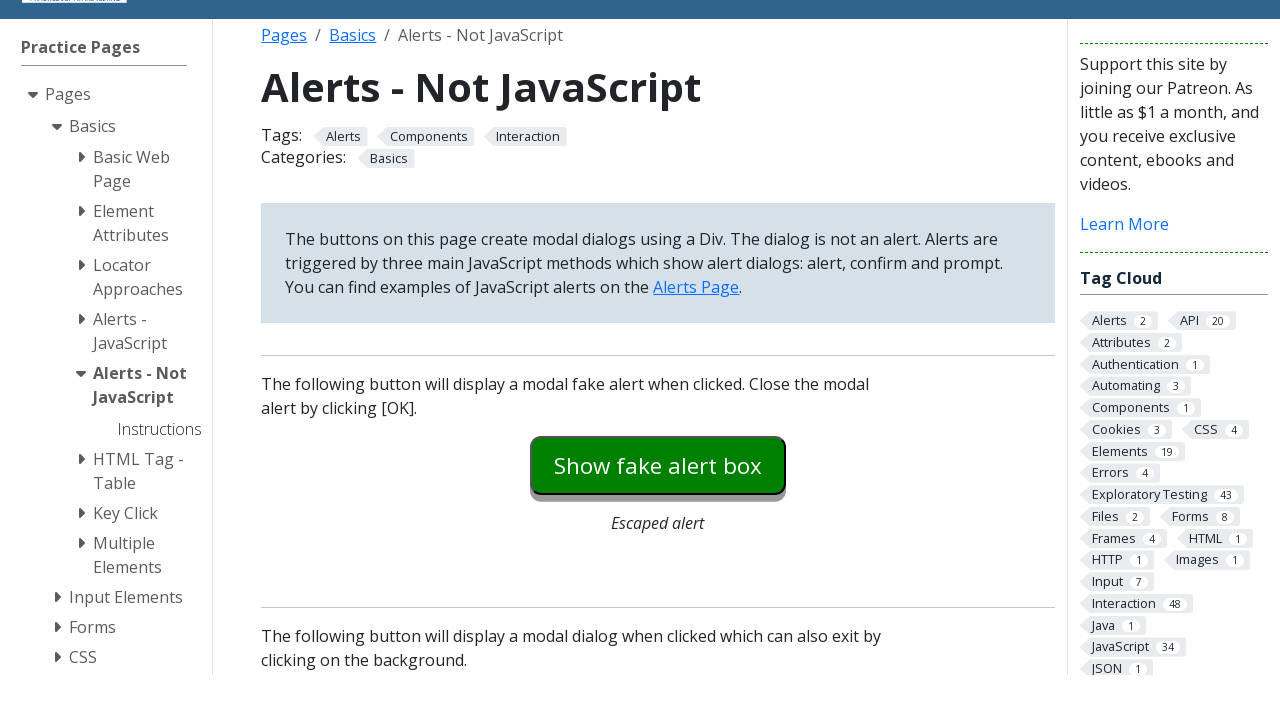

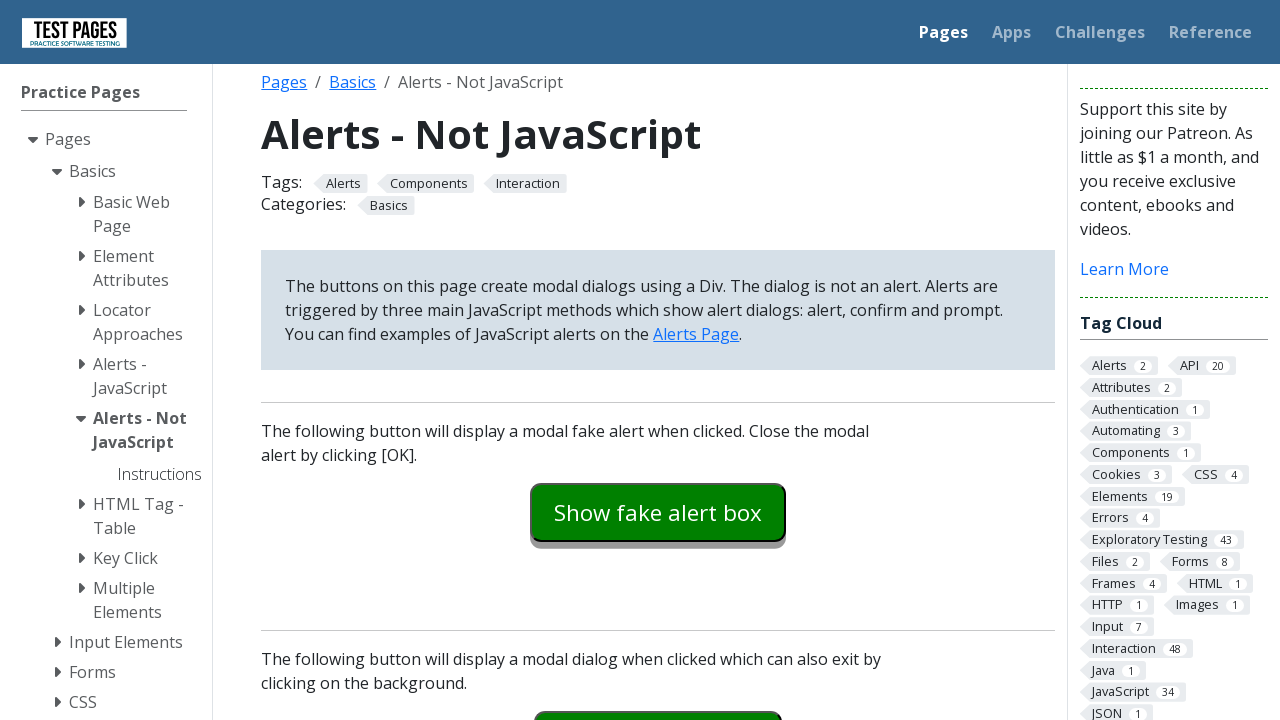